Navigates to a book catalog site, clicks on a book title to view its details page, verifies stock information is displayed, then navigates back to the main page.

Starting URL: https://books.toscrape.com/

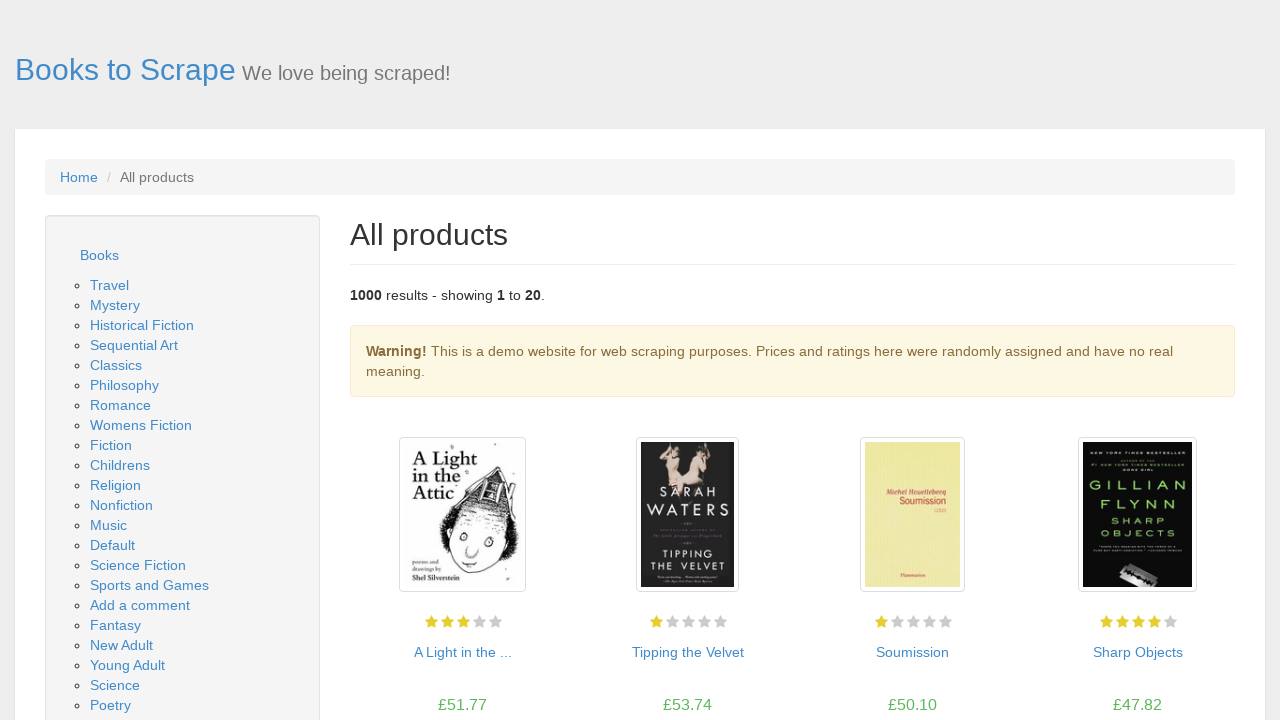

Waited for page to load and book links to be available
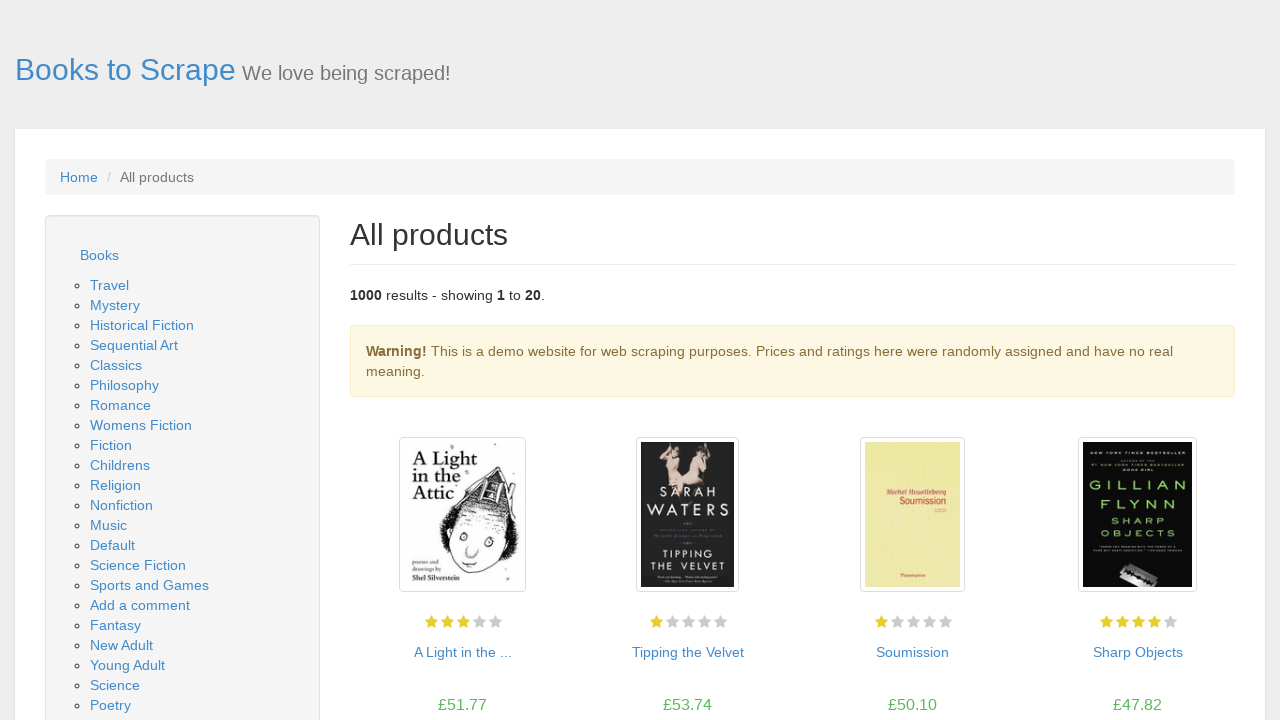

Retrieved all anchor elements from the catalog
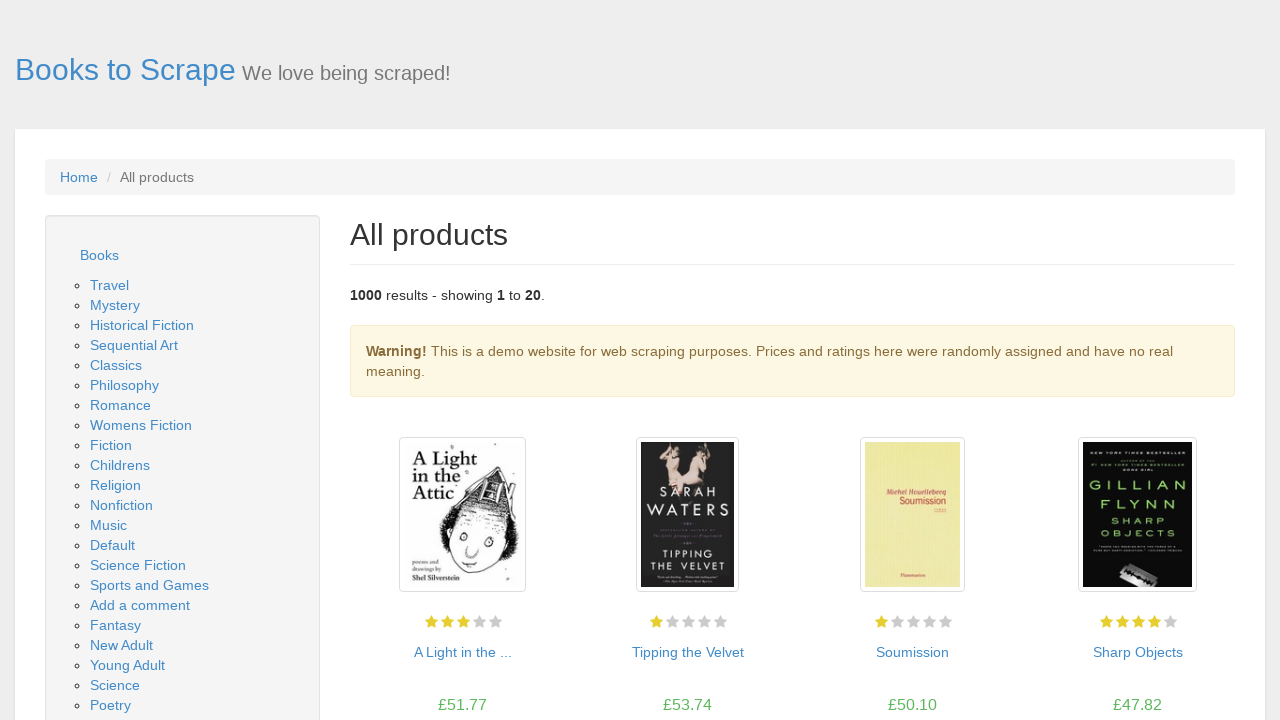

Clicked on the first book title to view its details page at (462, 652) on article.product_pod h3 a >> nth=0
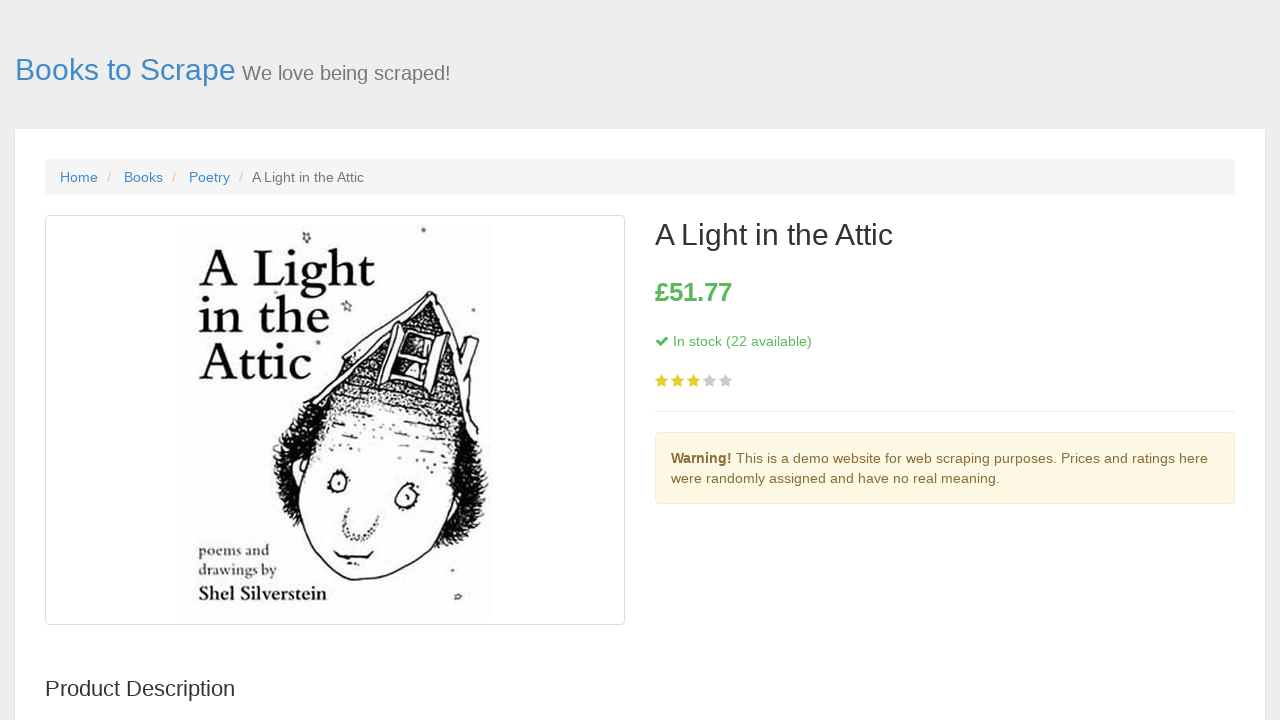

Waited for stock information element to be available on the product page
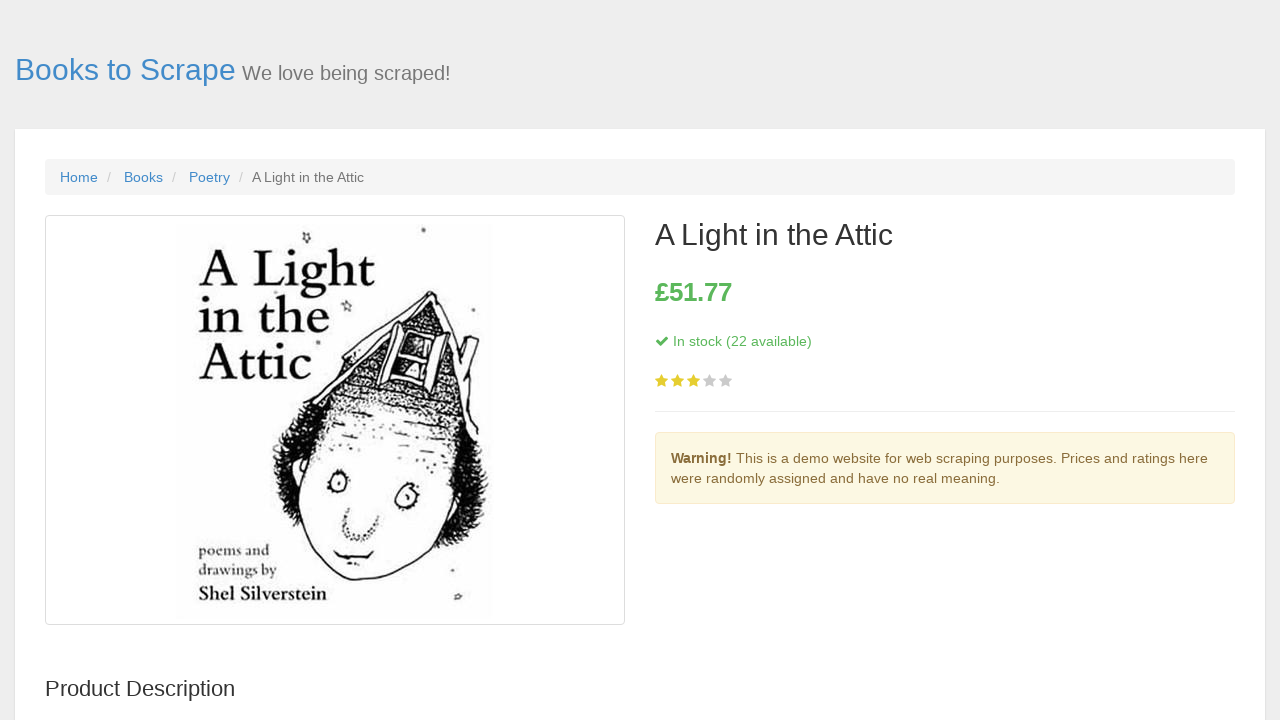

Verified that stock information is visible on the product page
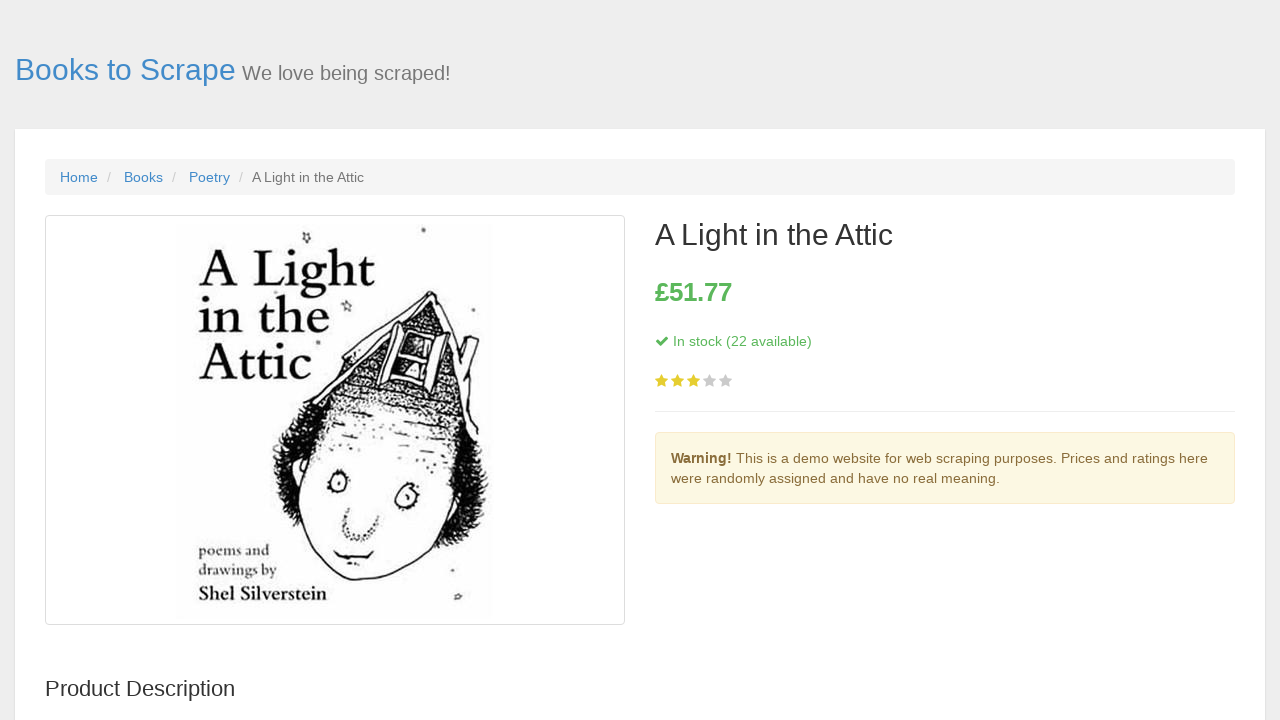

Navigated back to the main catalog page
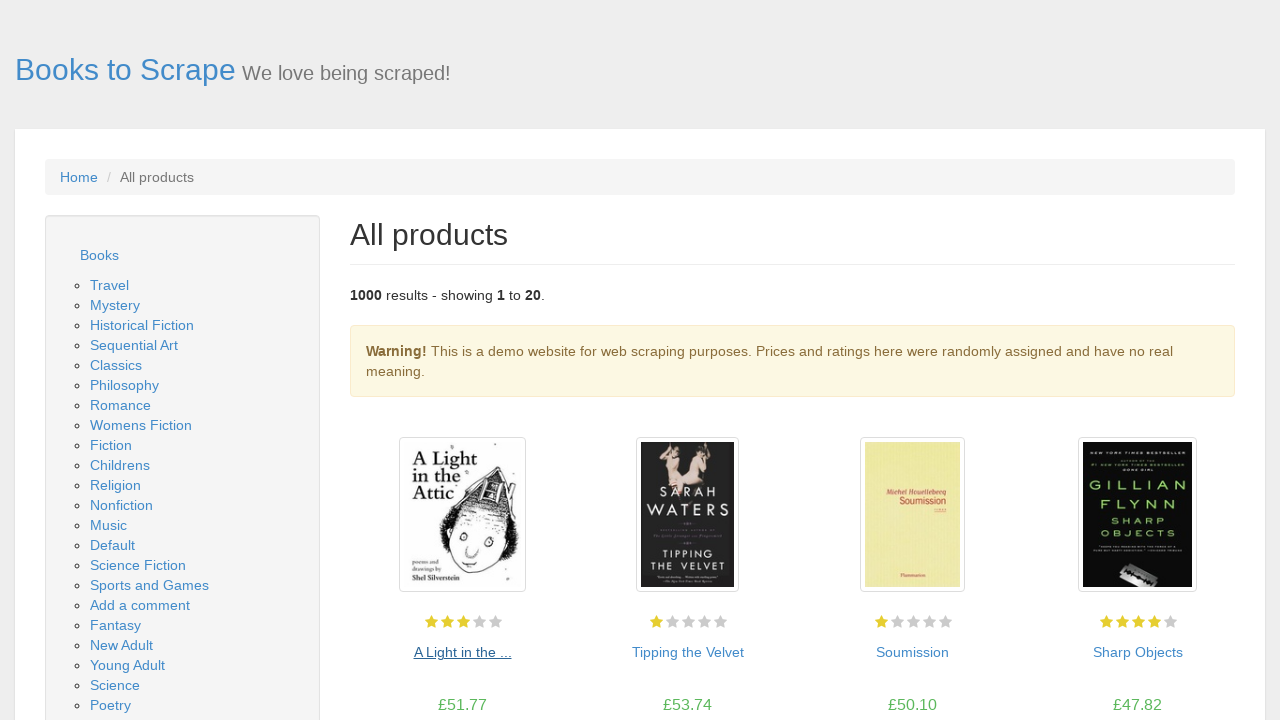

Waited for the catalog page to fully load with product items
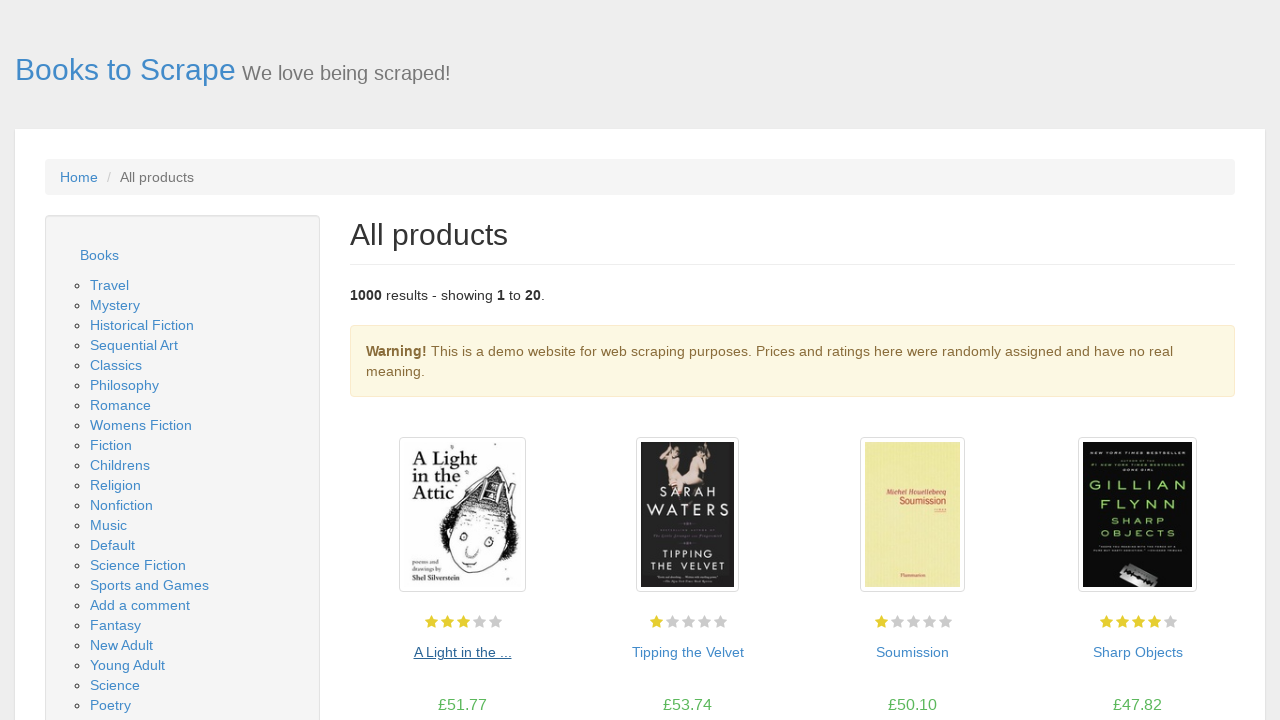

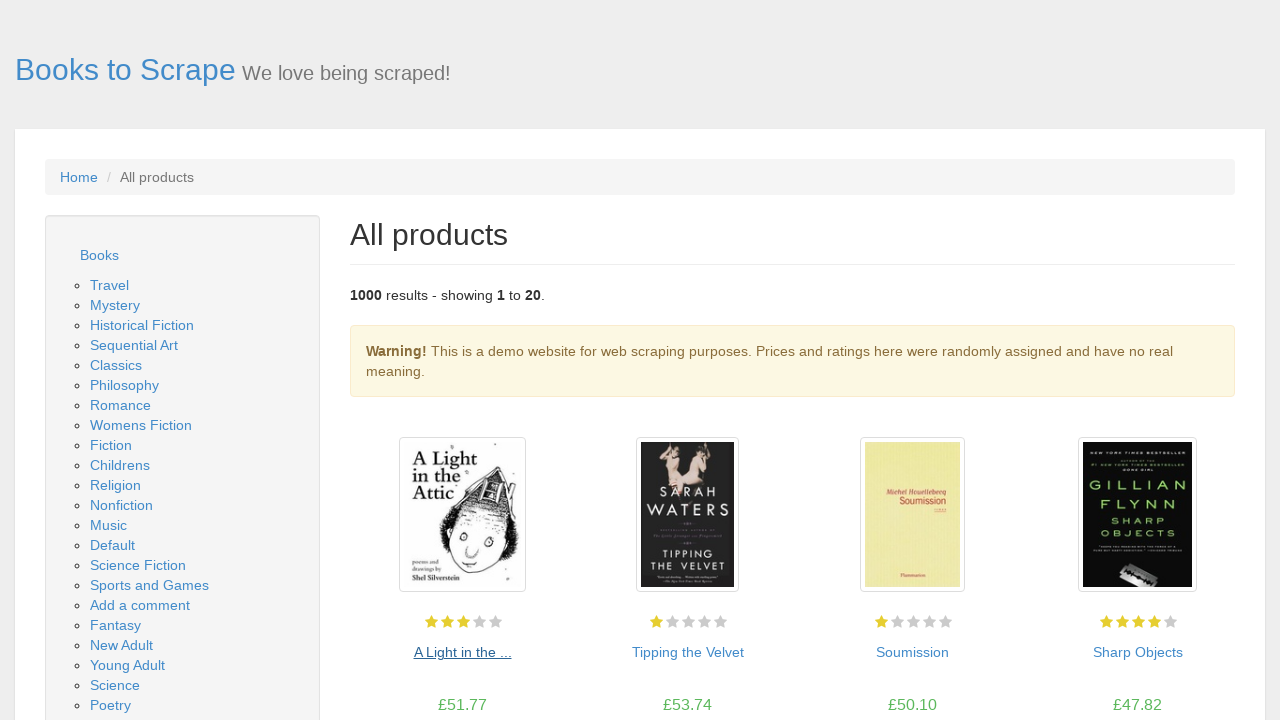